Tests the JDoodle online Java compiler by verifying the code editor loads with default Java code and executing the code

Starting URL: https://www.jdoodle.com/online-java-compiler

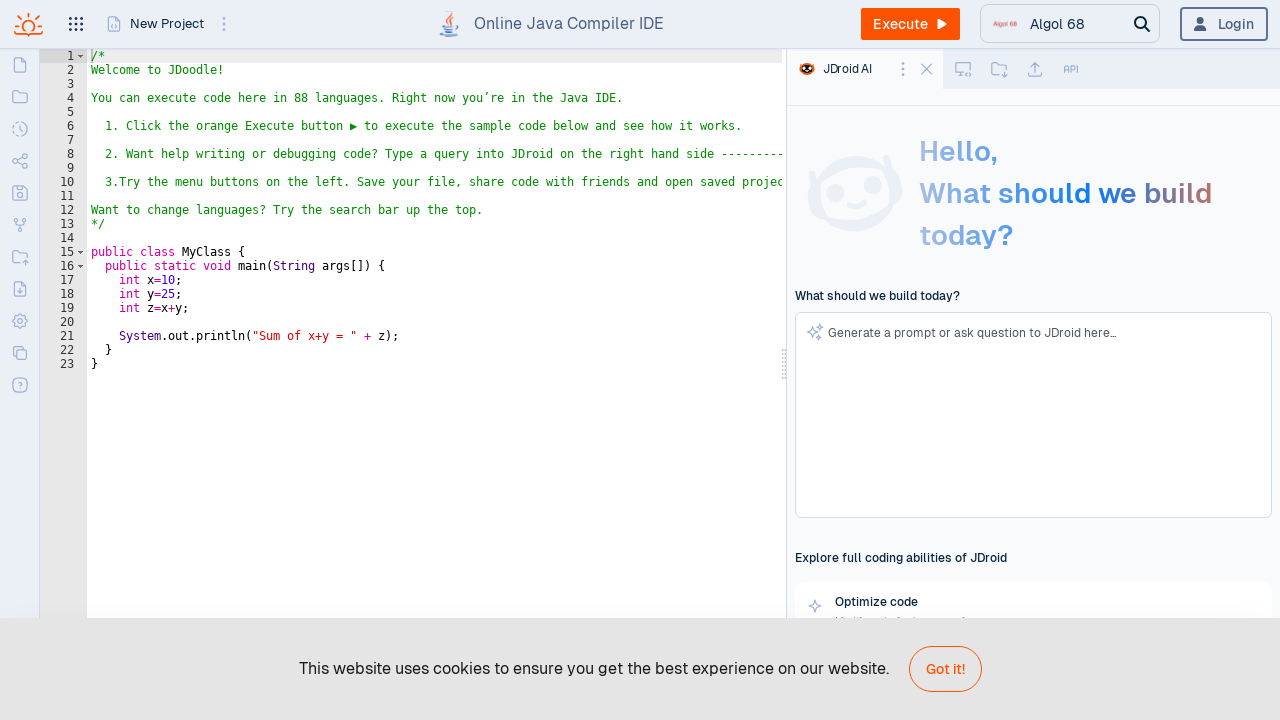

Code editor loaded with default Java code - first part of class definition visible
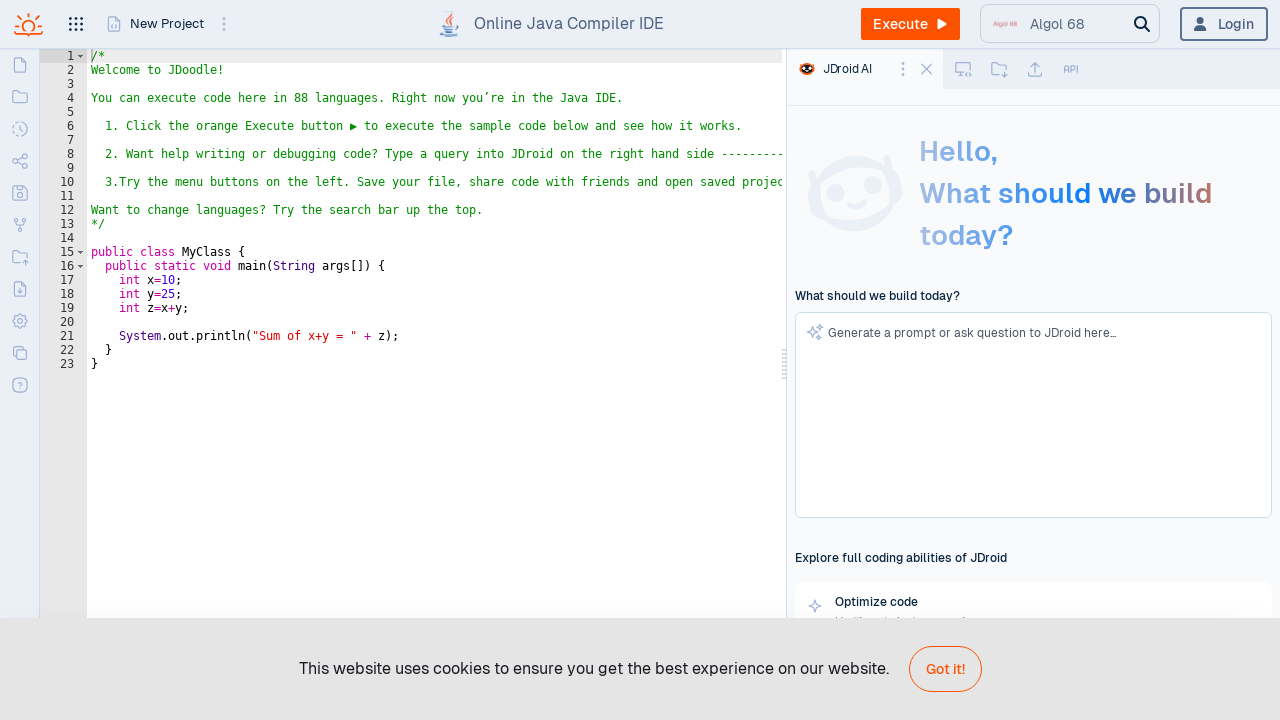

Code editor loaded with default Java code - main method visible
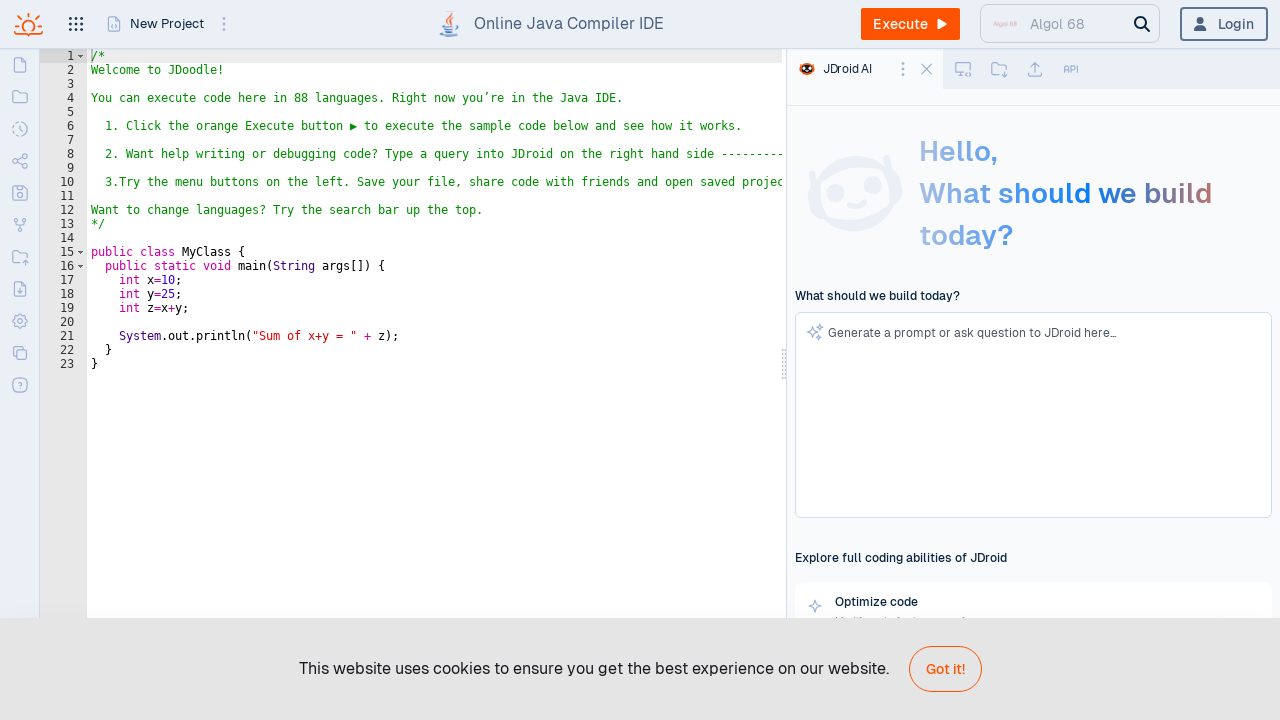

Clicked Execute button to run the Java code at (910, 24) on internal:role=button[name="Execute"i]
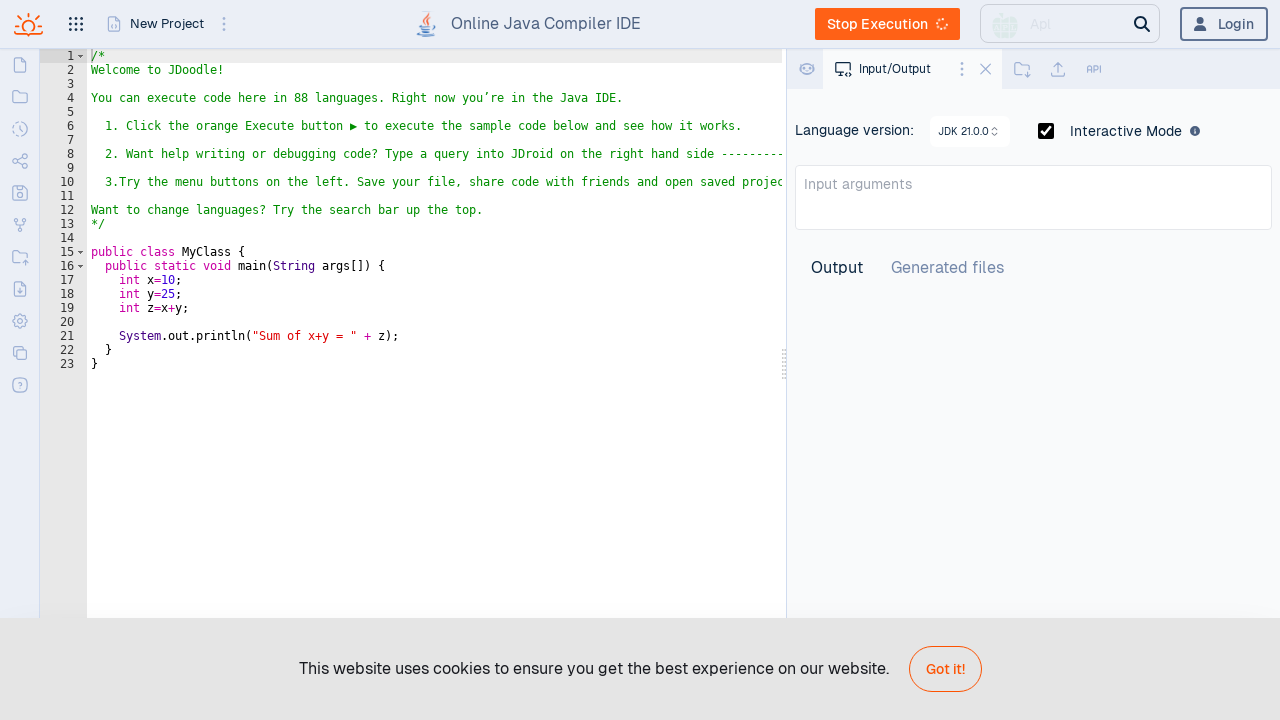

Waited 10 seconds for code execution to complete
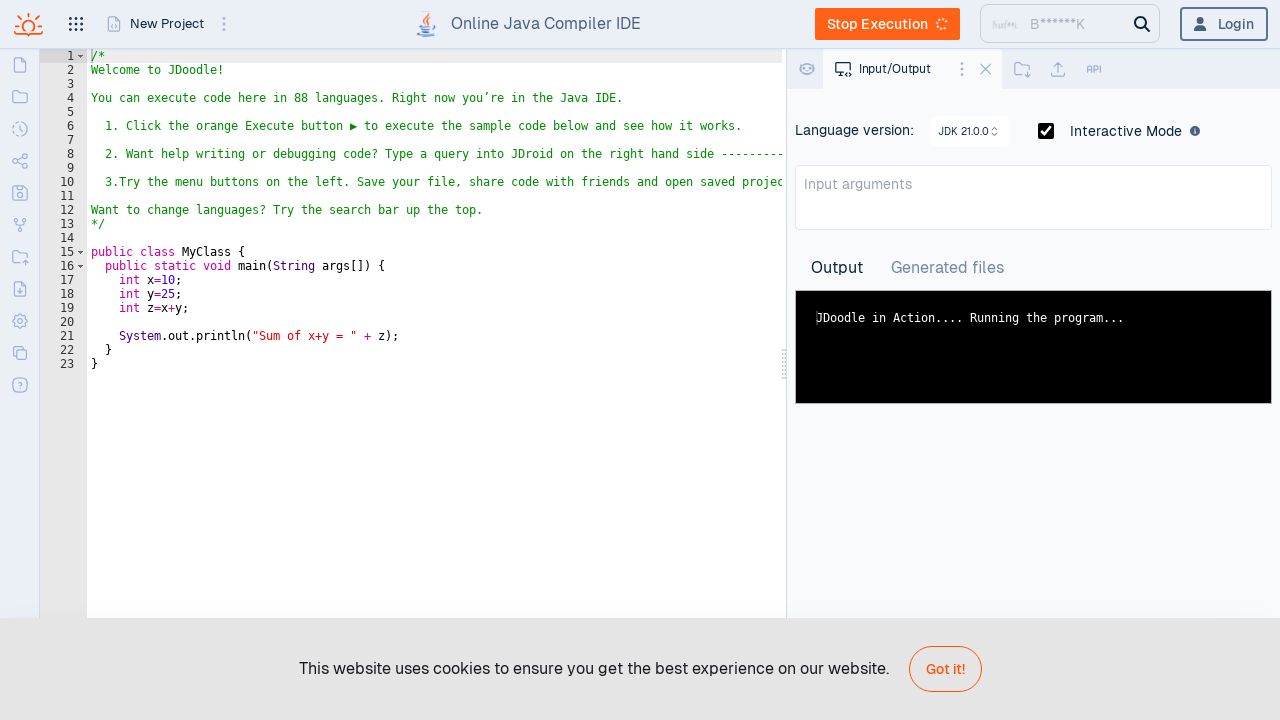

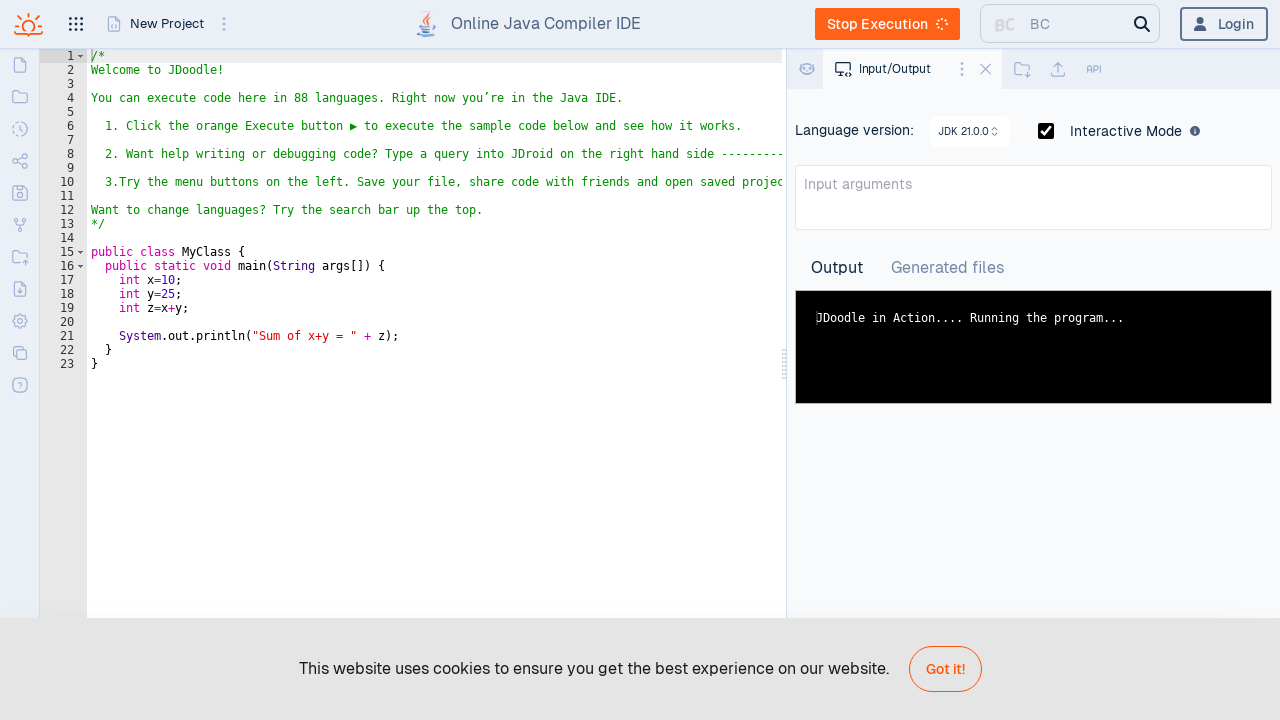